Tests a form that requires calculating the sum of two displayed numbers and selecting the result from a dropdown menu

Starting URL: http://suninjuly.github.io/selects2.html

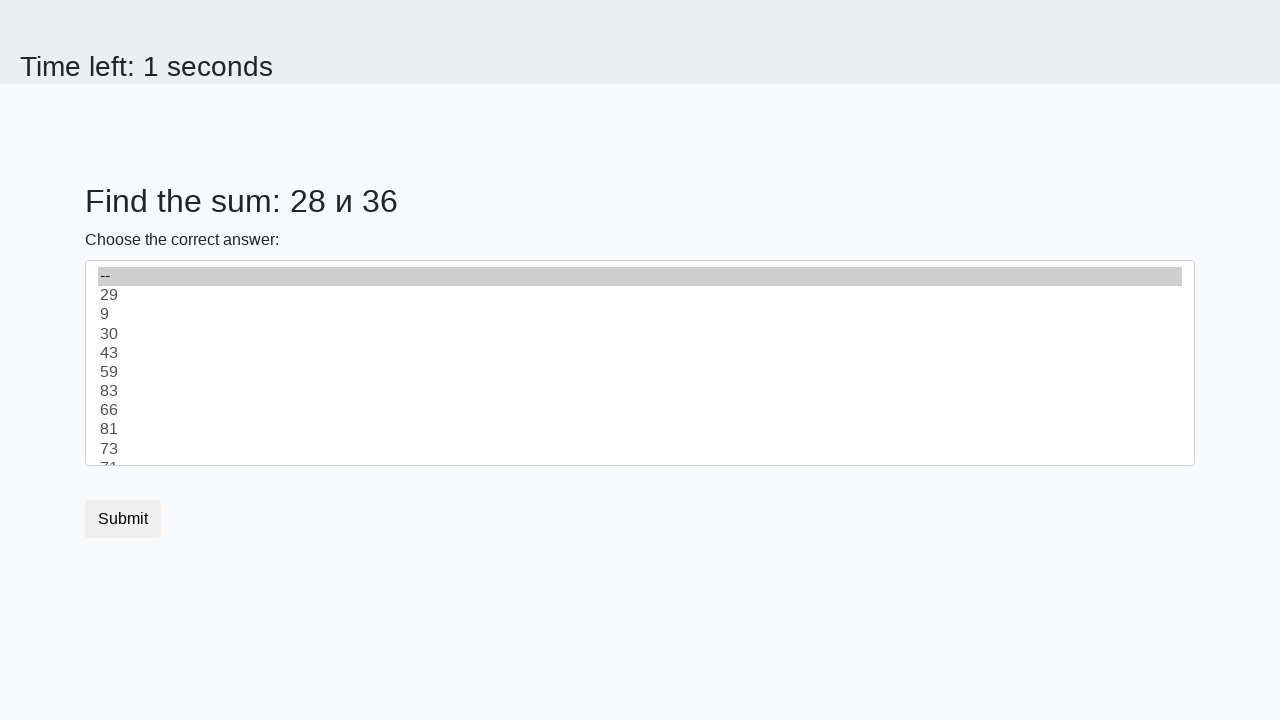

Retrieved first number from #num1 element
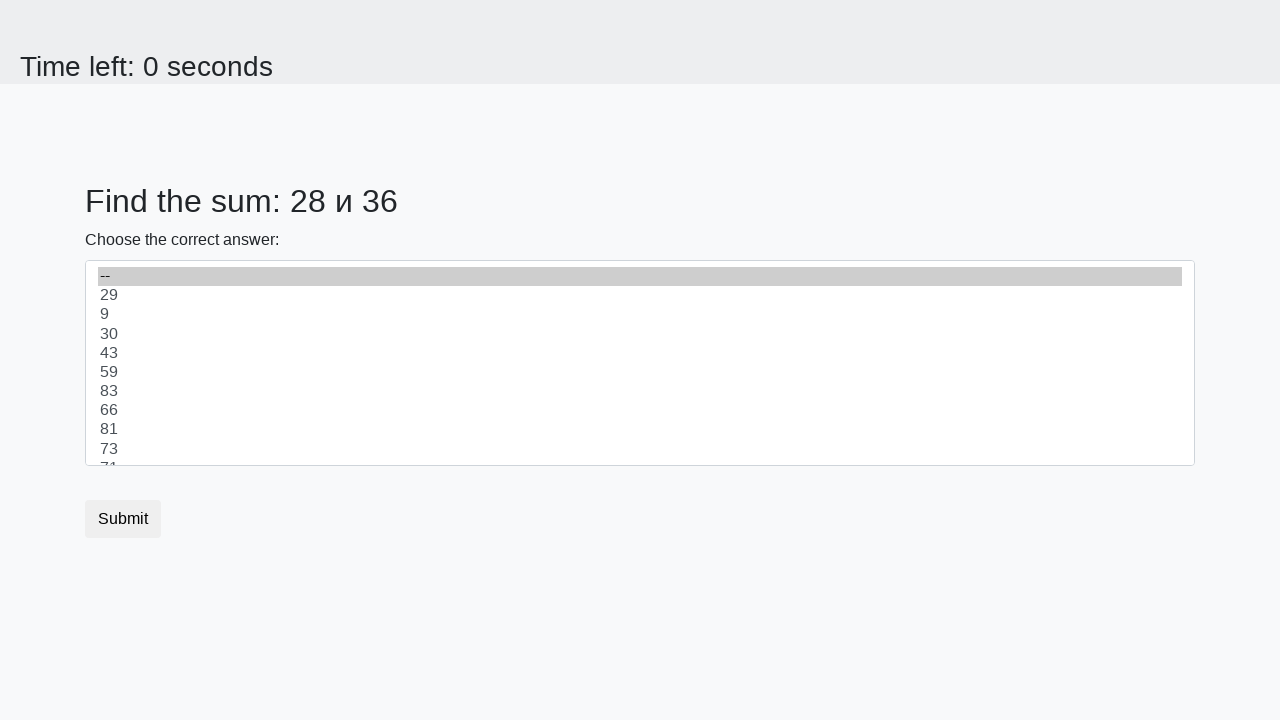

Retrieved second number from #num2 element
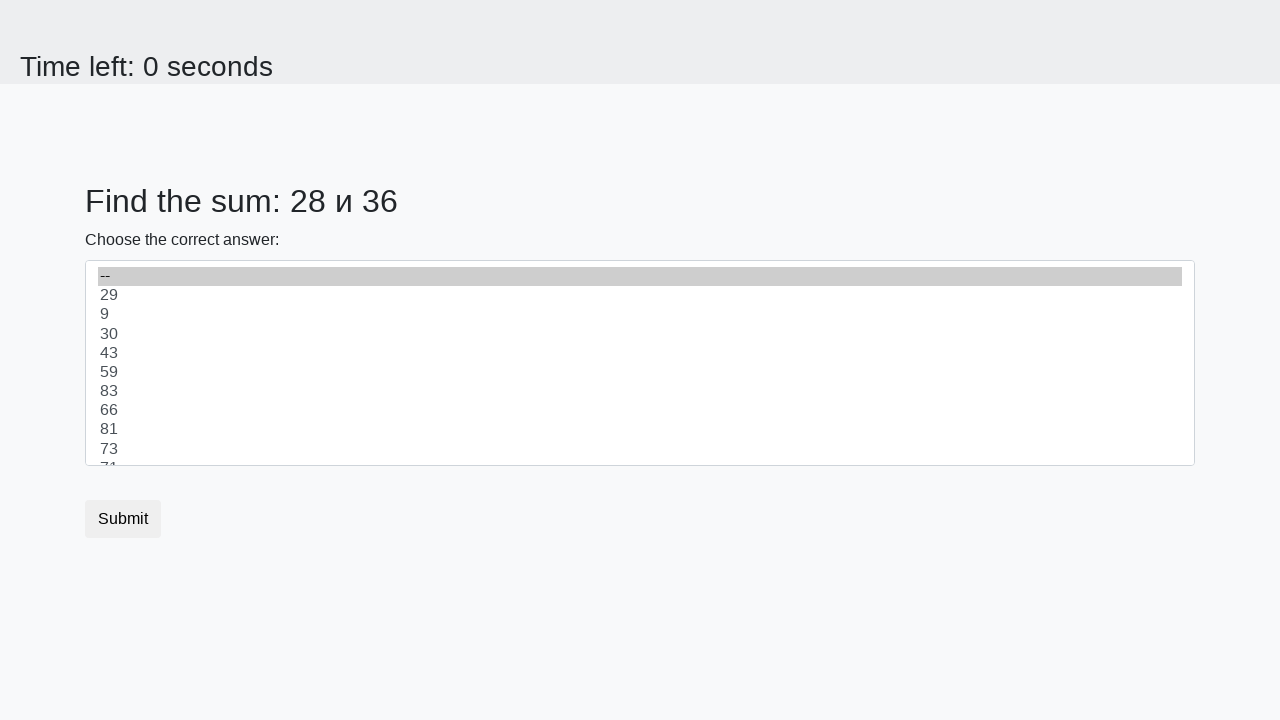

Calculated sum of 28 + 36 = 64
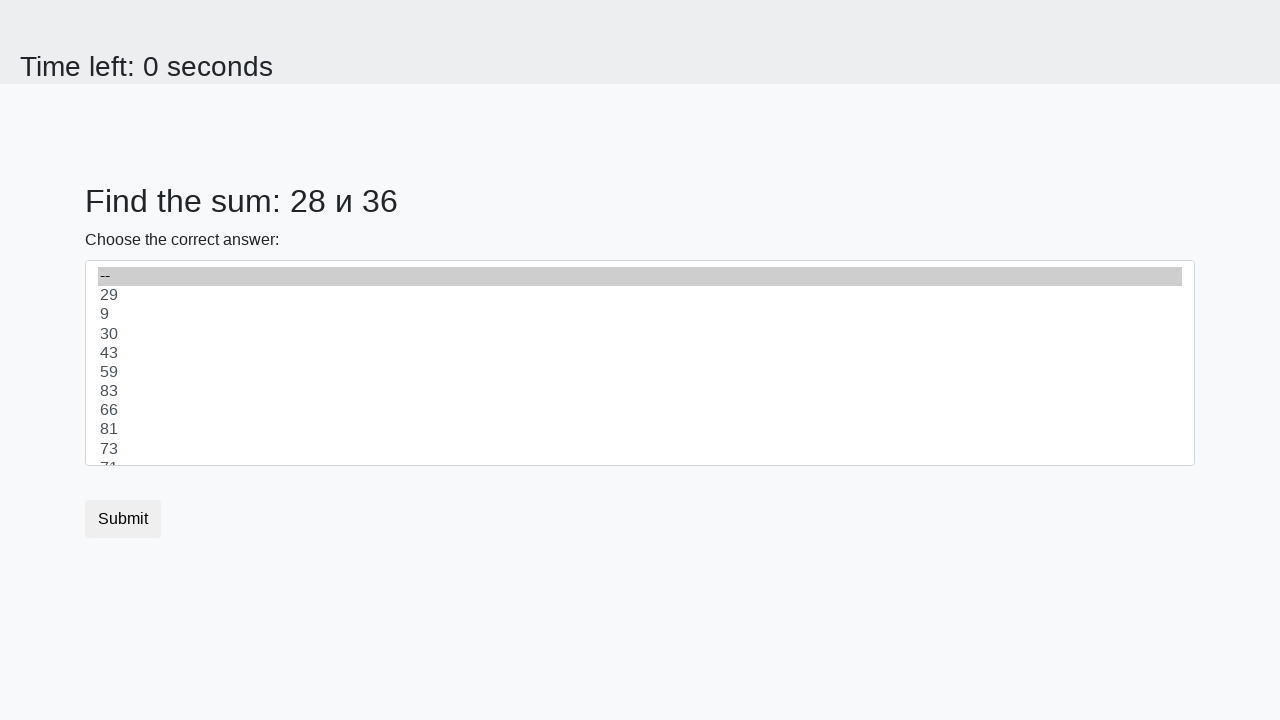

Selected 64 from dropdown menu on select
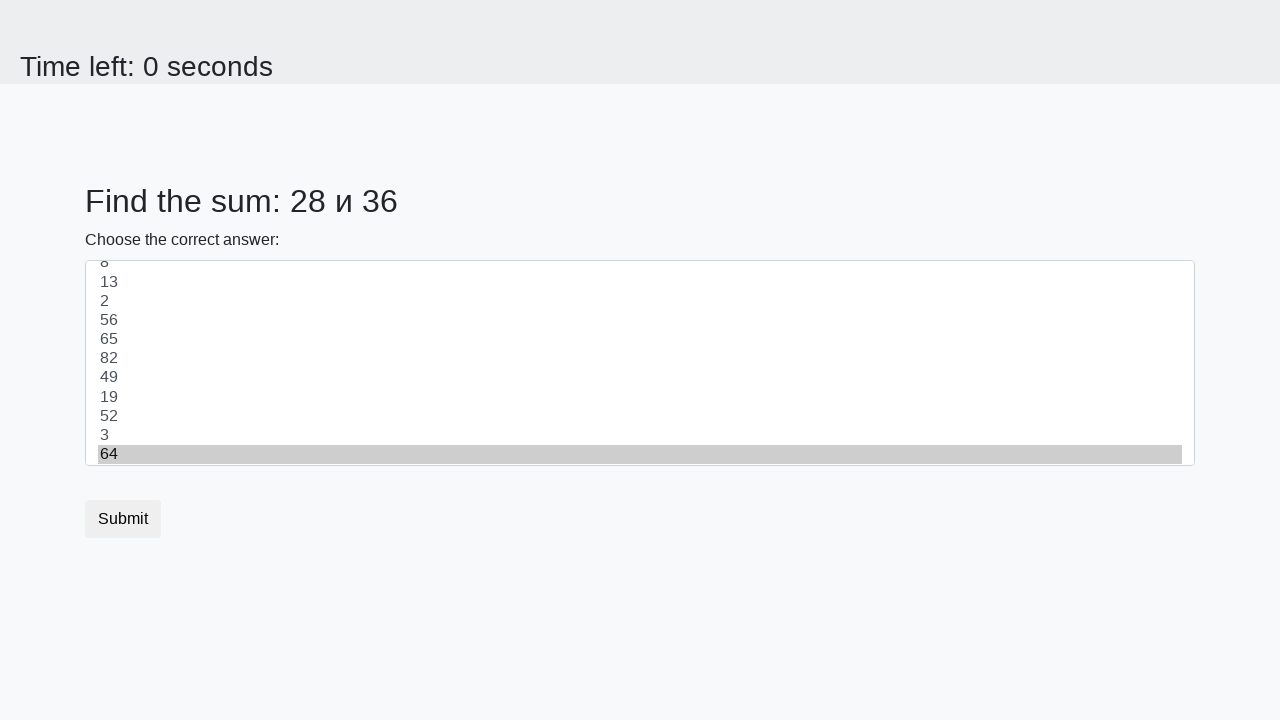

Clicked submit button to complete form at (123, 519) on button.btn
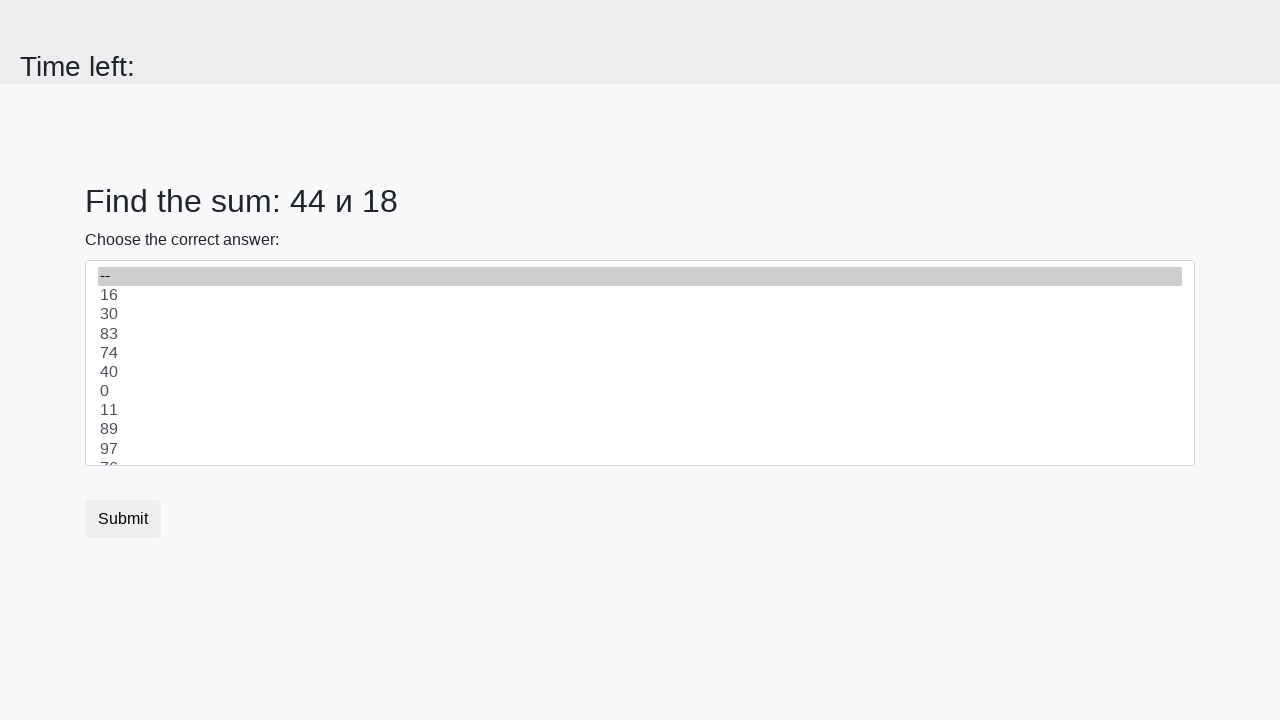

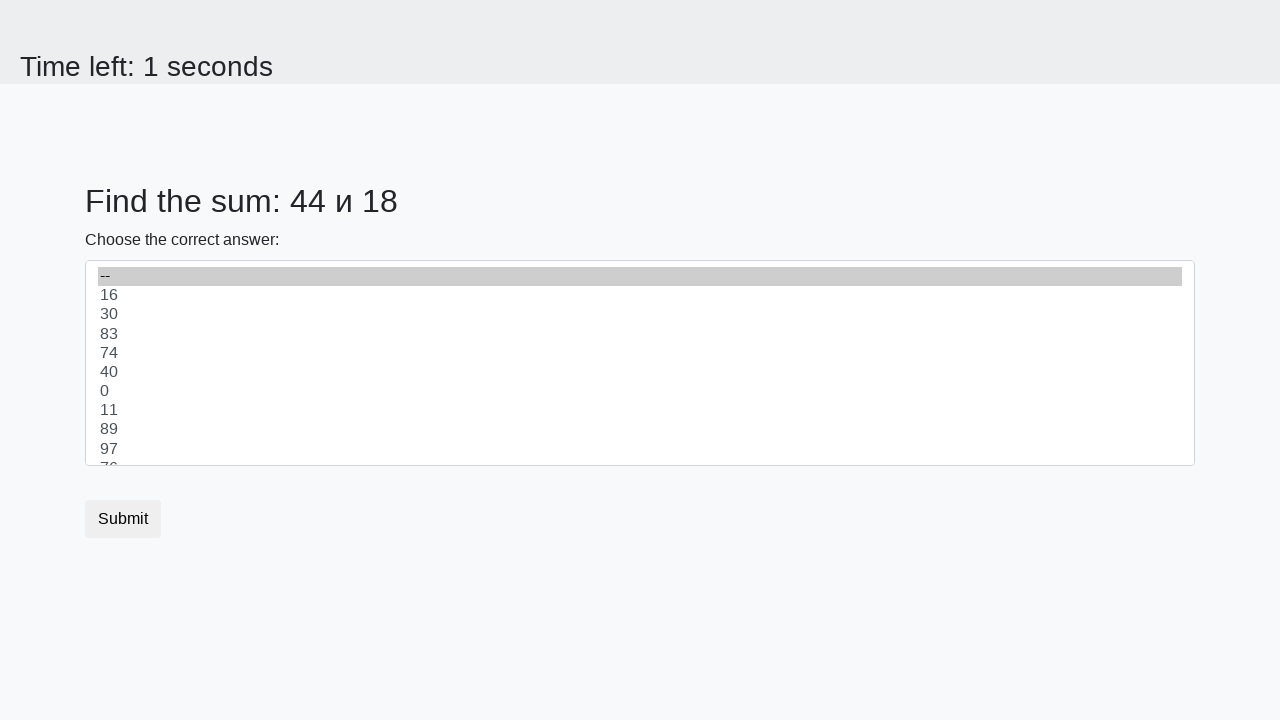